Tests Shadow DOM element interaction by filling a text input field and checking a checkbox within a shadow DOM structure.

Starting URL: http://Watir.com/examples/shadow_dom.html

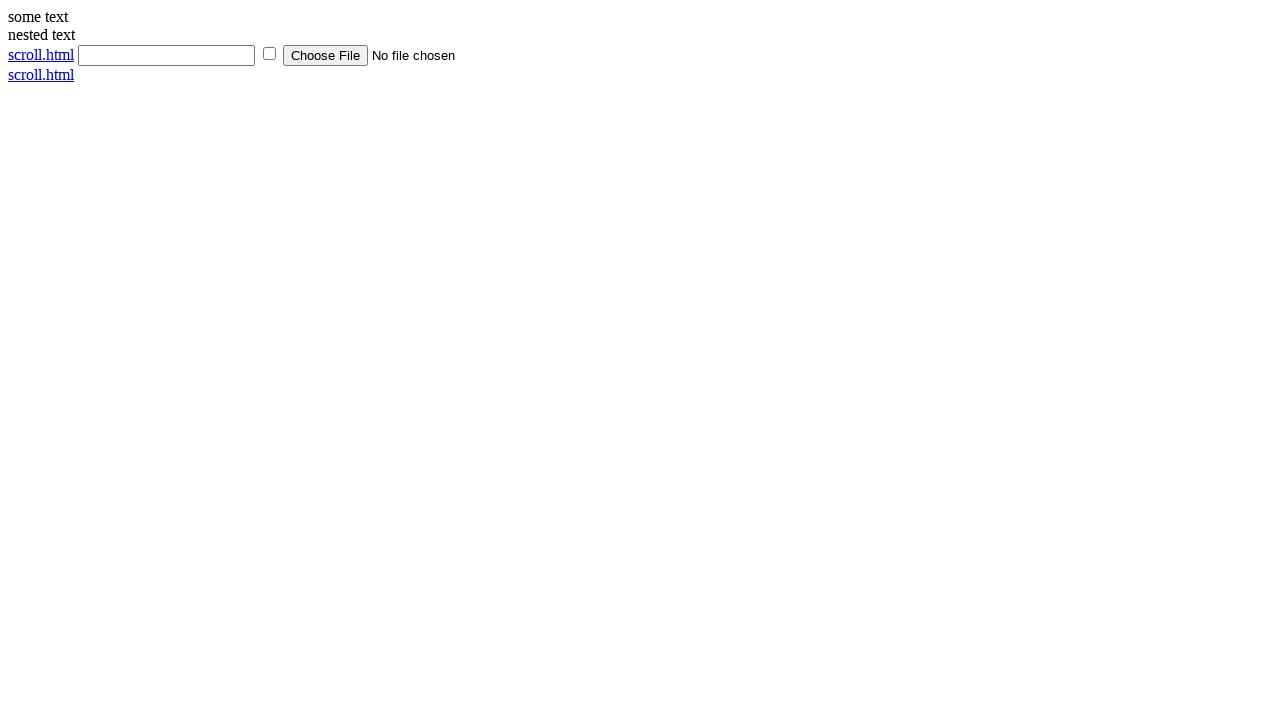

Filled text input field inside shadow DOM with 'playwright' on input[type='text']
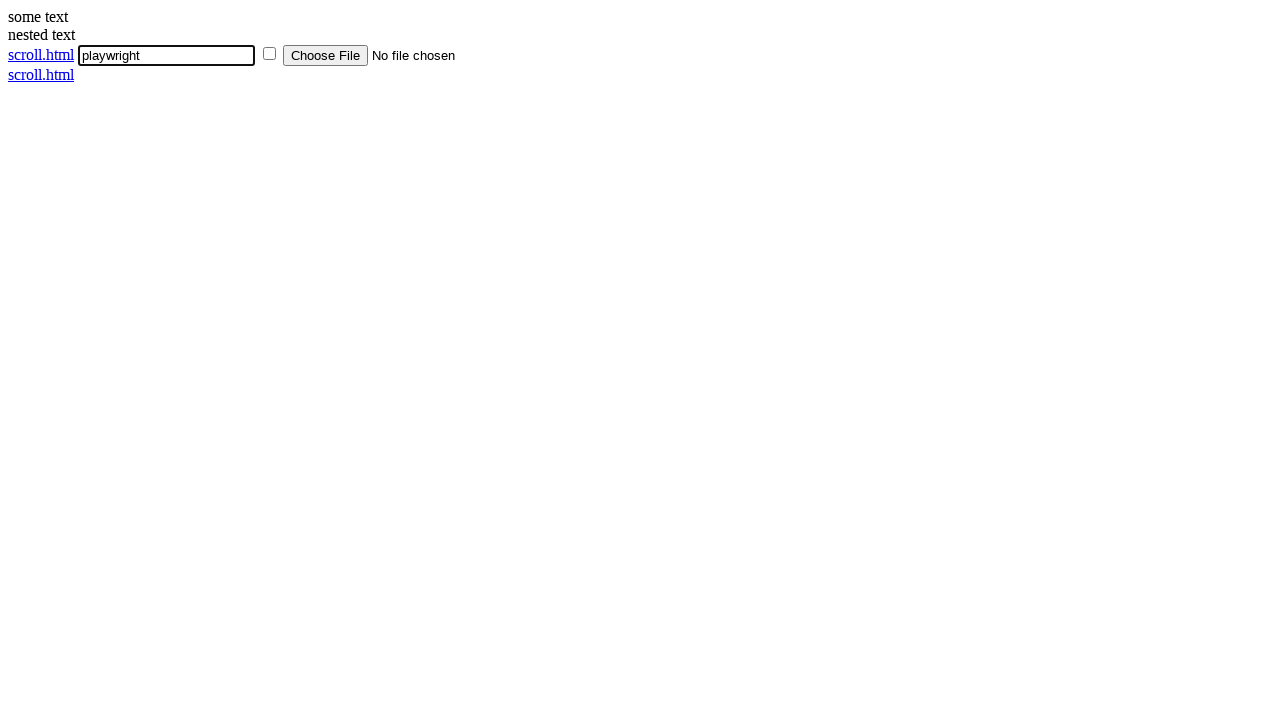

Checked checkbox inside shadow DOM at (270, 54) on input[type='checkbox']
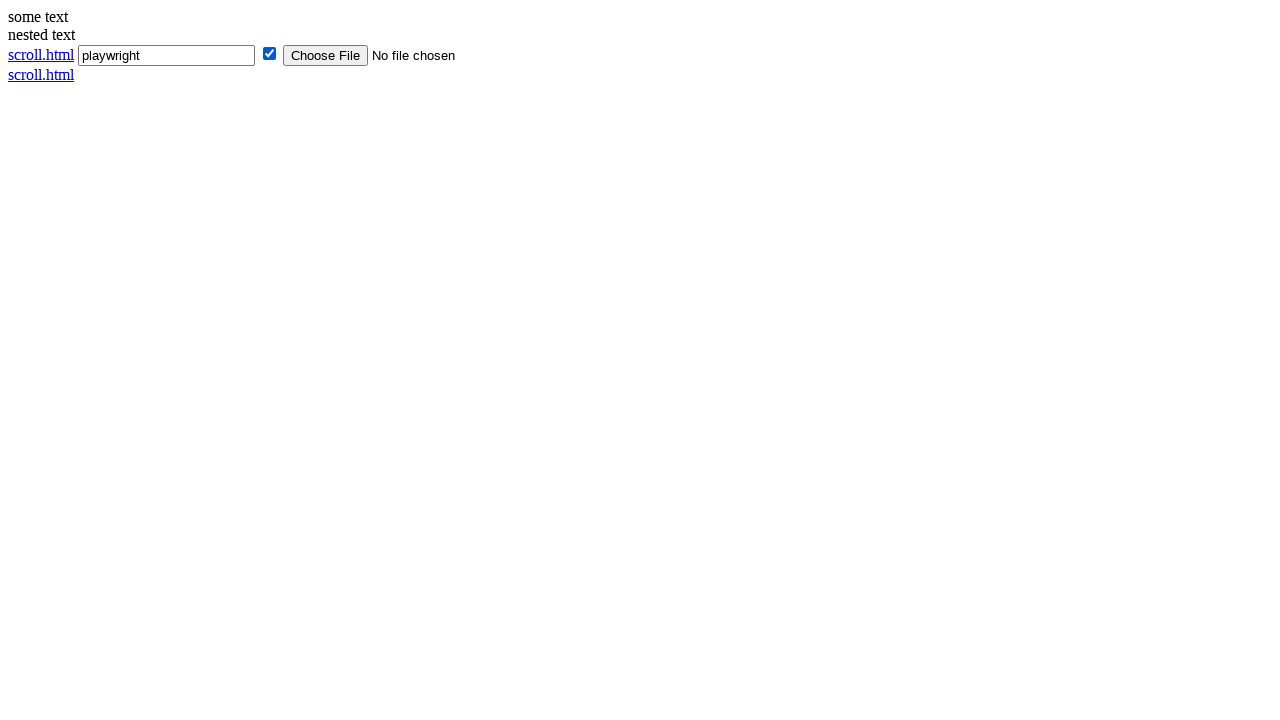

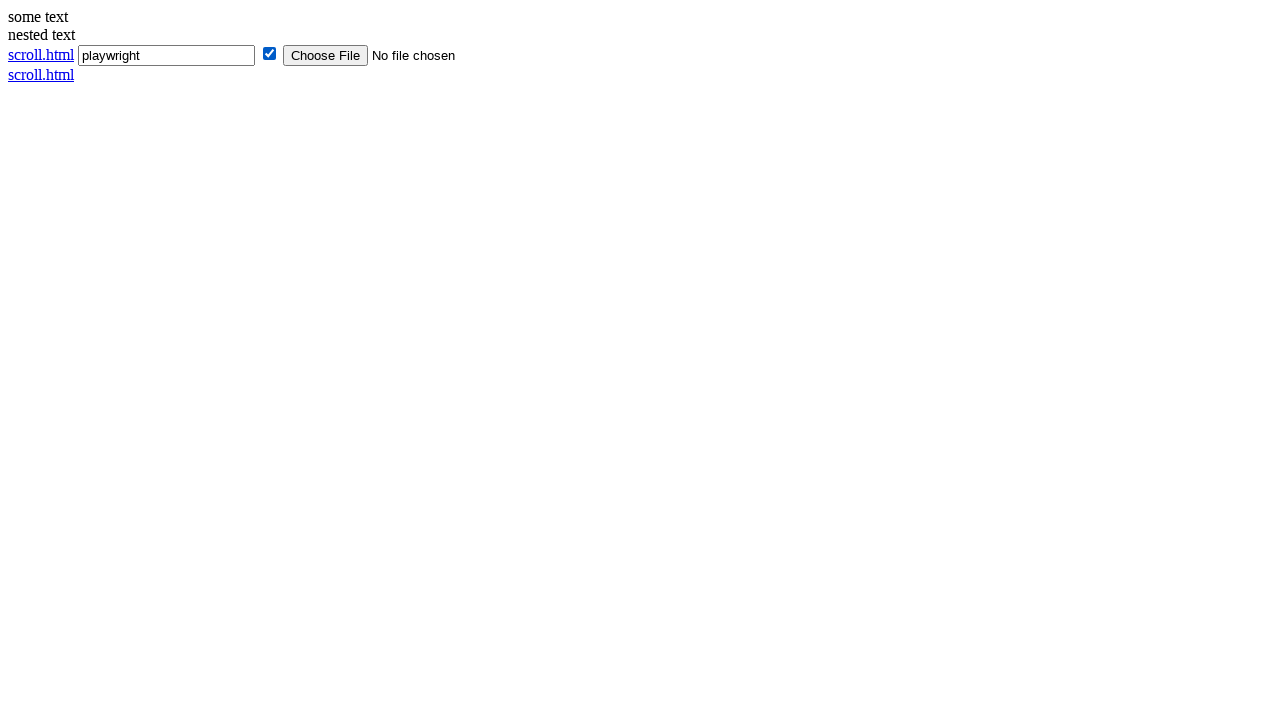